Navigates to Selenium HQ website and verifies that the page title matches the expected title

Starting URL: http://www.seleniumhq.org

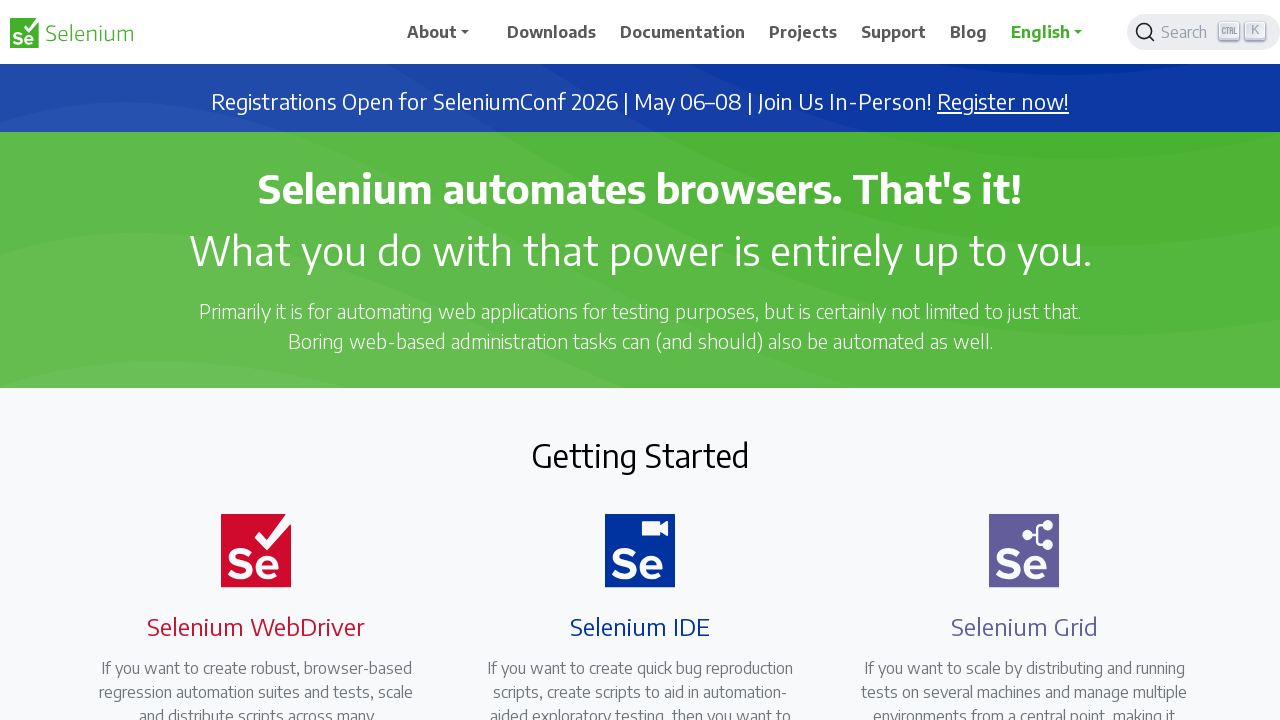

Navigated to Selenium HQ website (http://www.seleniumhq.org)
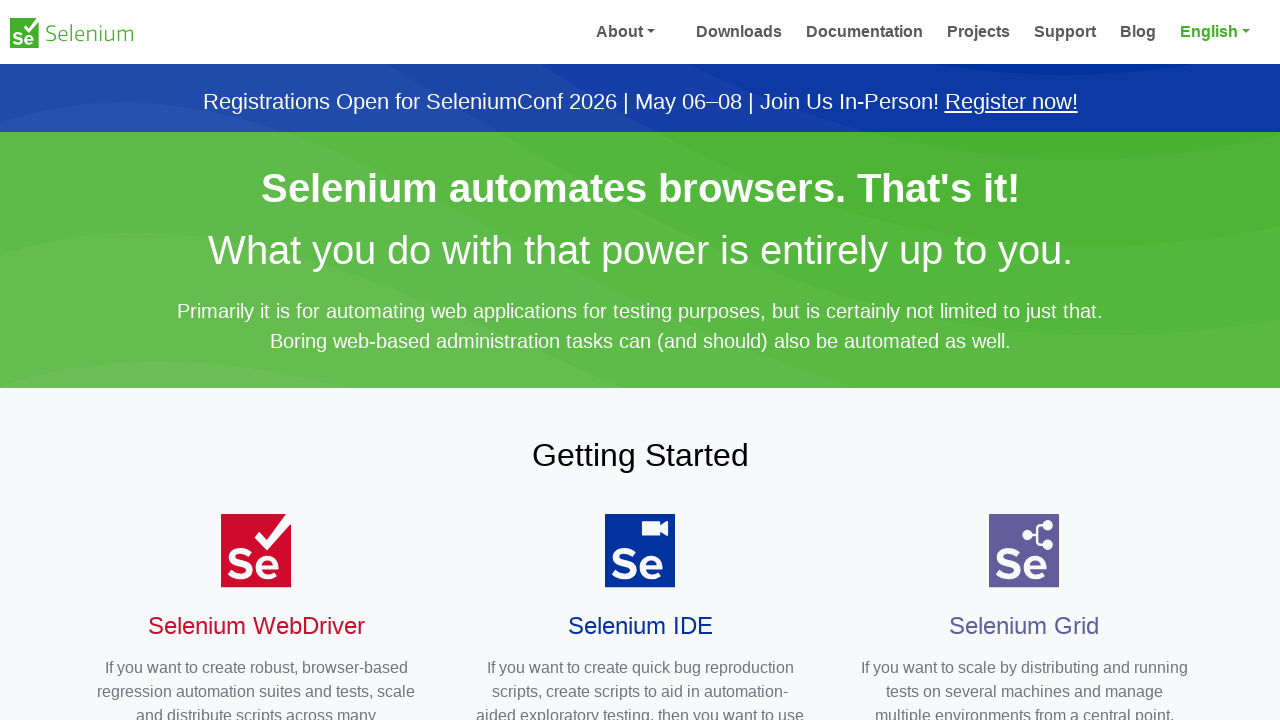

Retrieved page title from loaded page
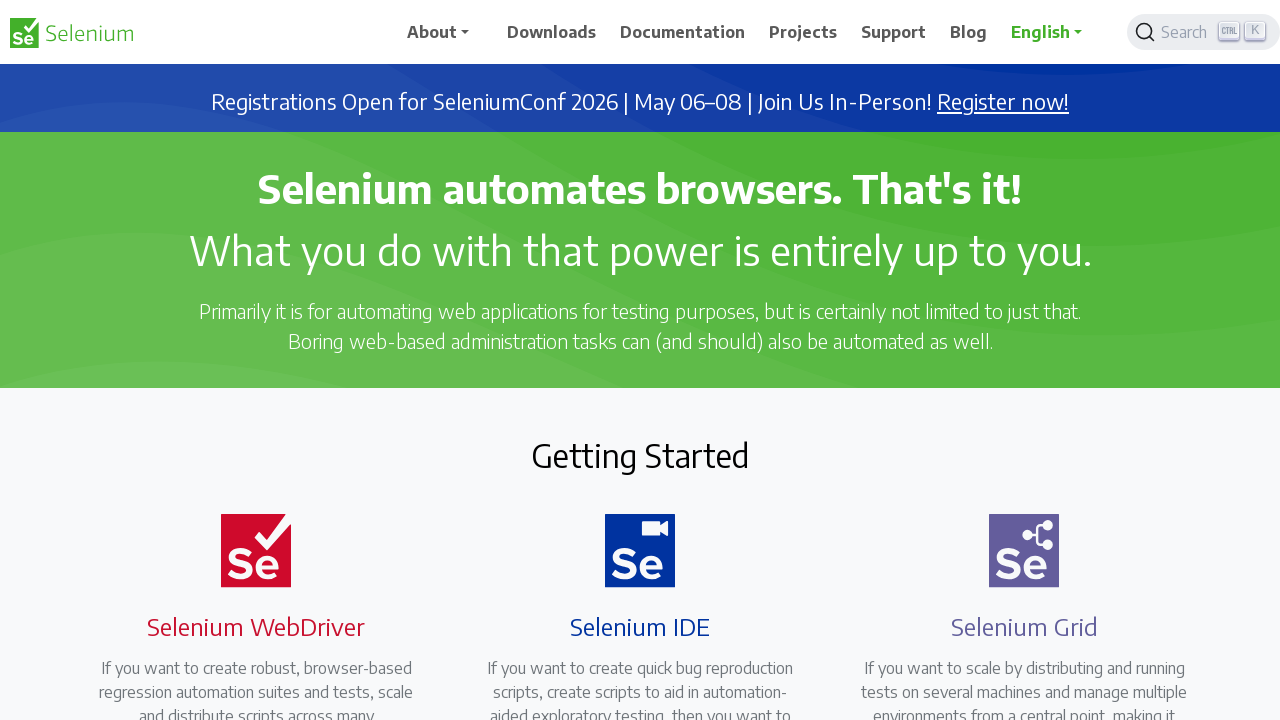

Page title mismatch - Expected: 'Selenium - Web Browser Automation', Got: 'Selenium'
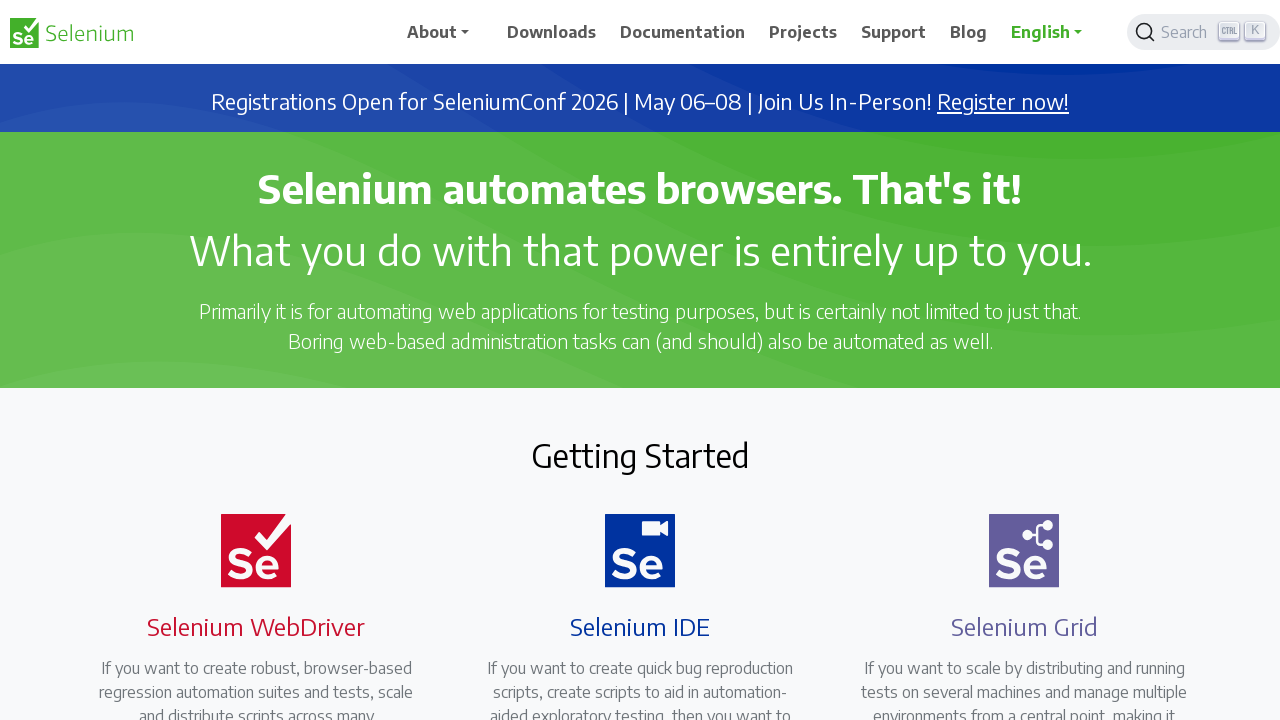

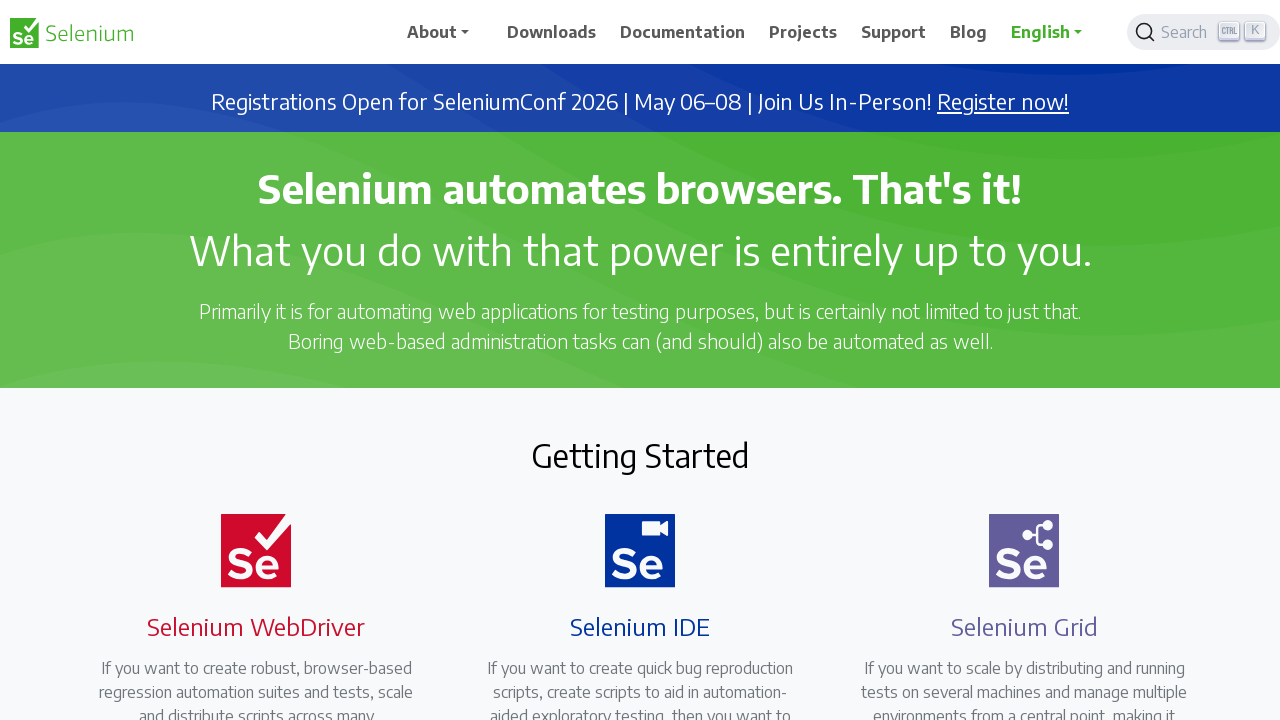